Performs a drag and drop action from box A to box B using offset coordinates

Starting URL: https://crossbrowsertesting.github.io/drag-and-drop

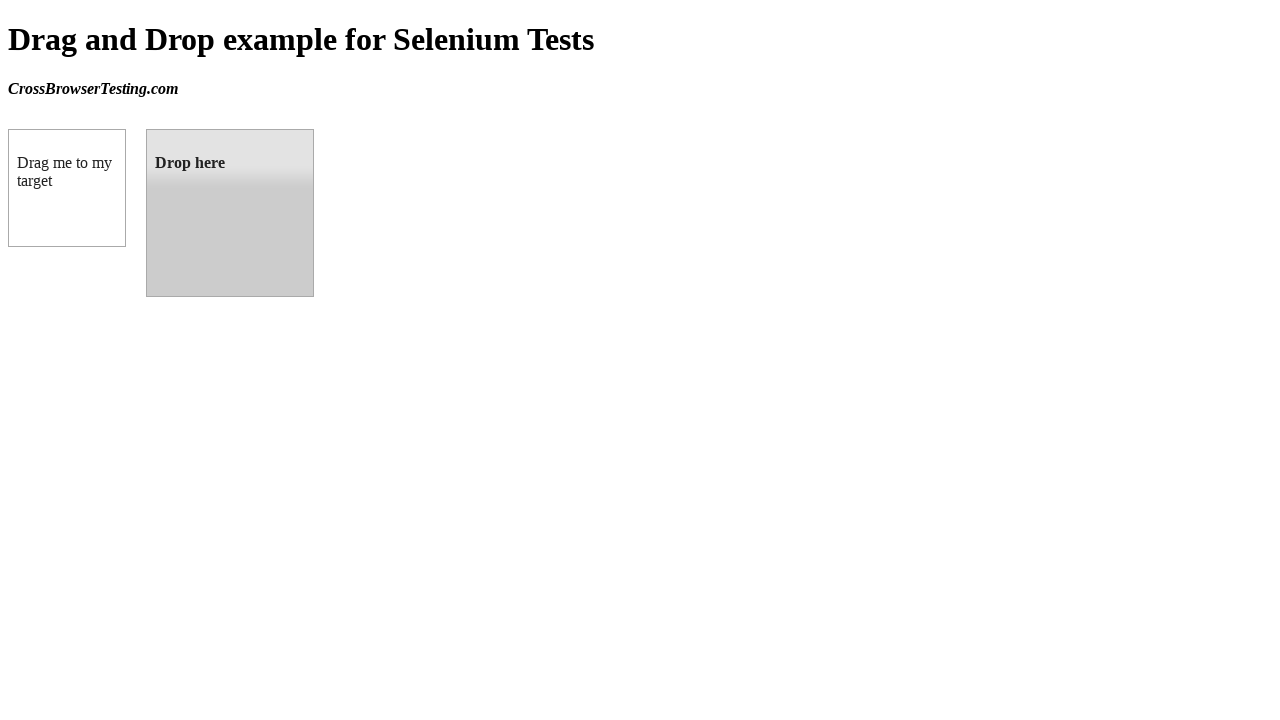

Located source element (box A) with id 'draggable'
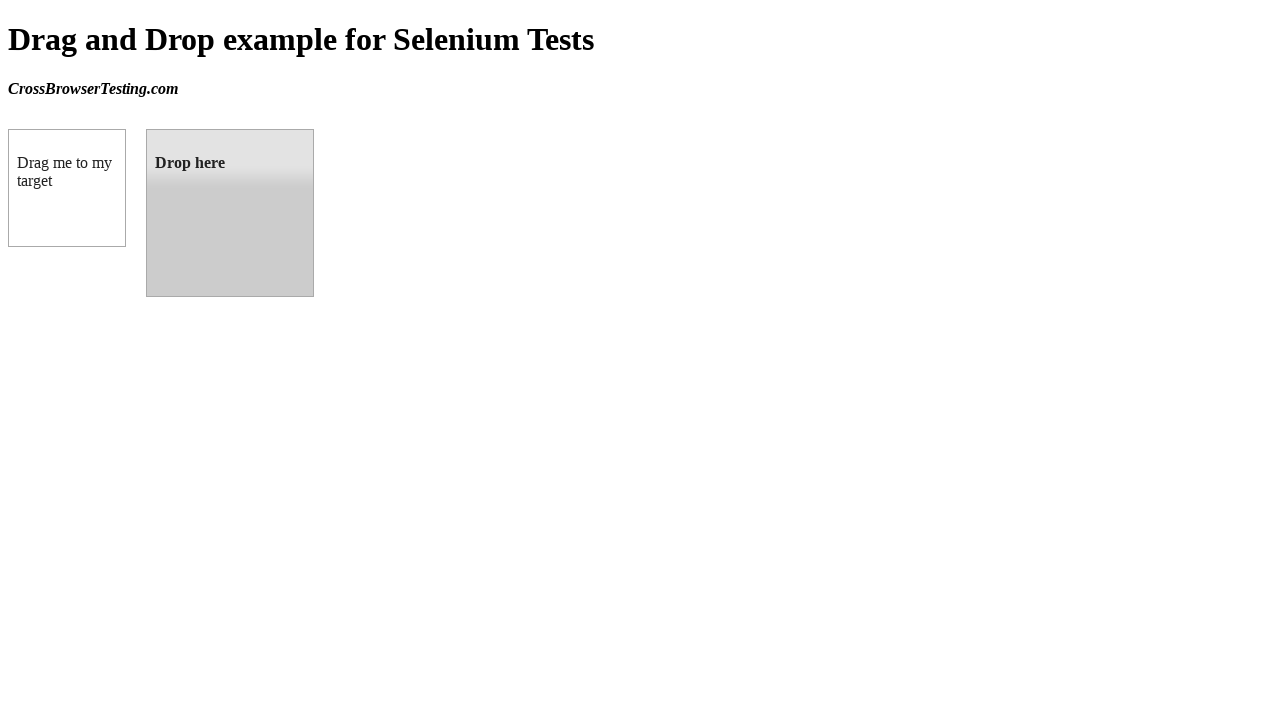

Located target element (box B) with id 'droppable'
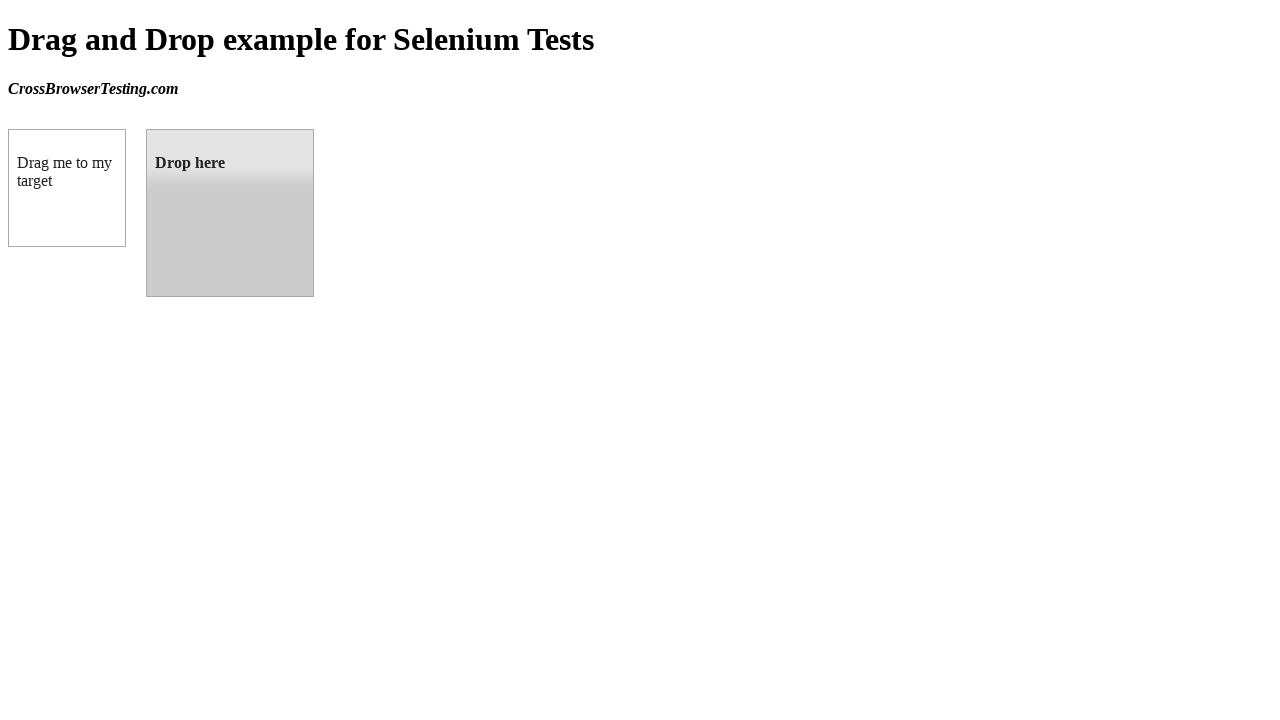

Retrieved bounding box coordinates of target element
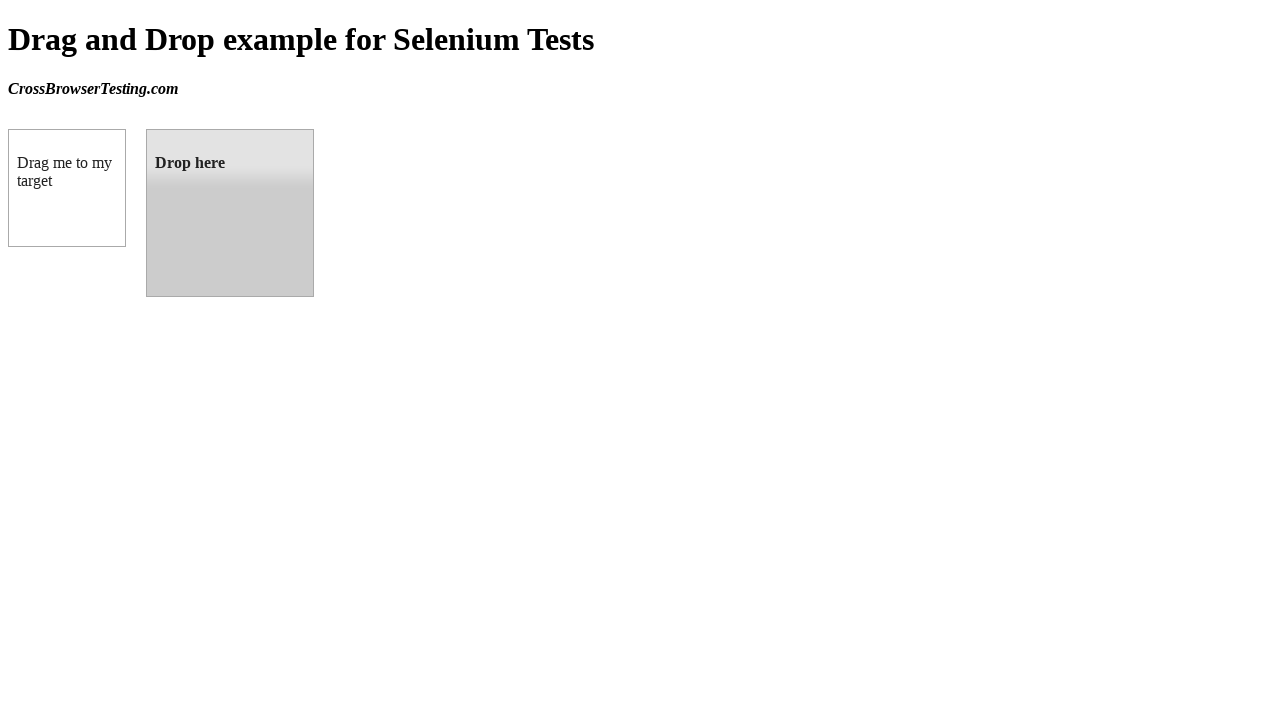

Performed drag and drop action from box A to box B at (230, 213)
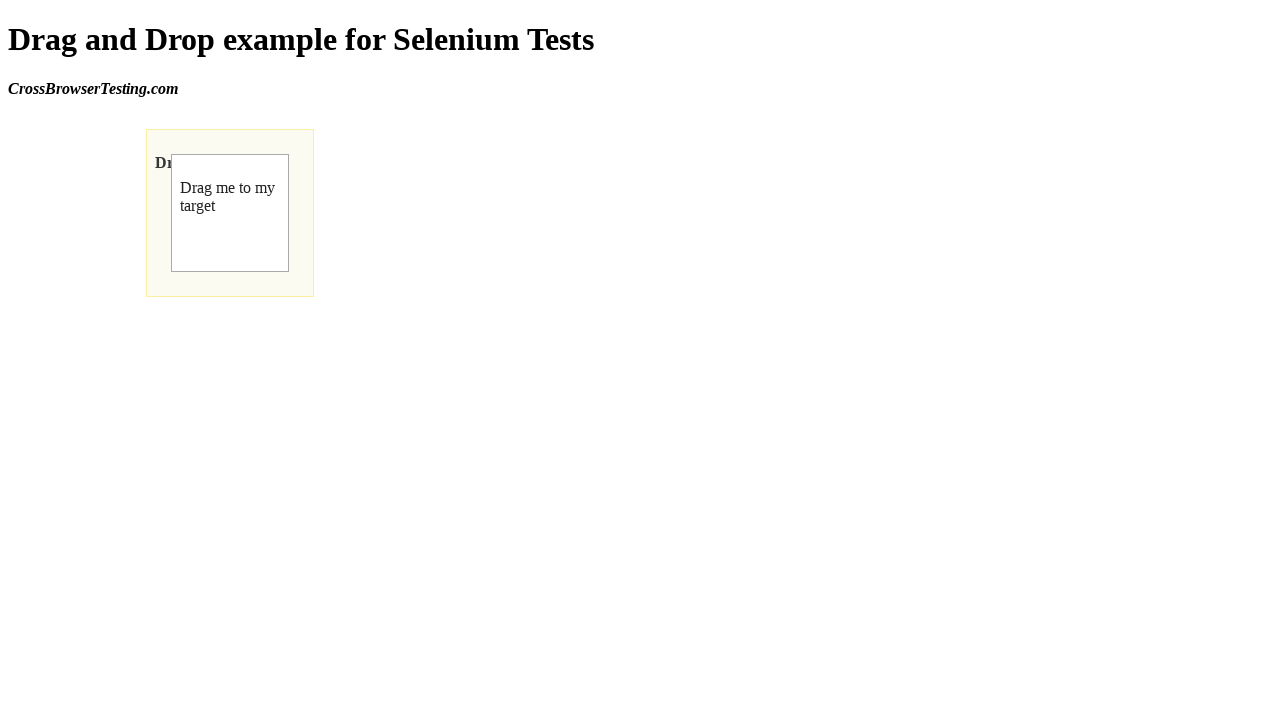

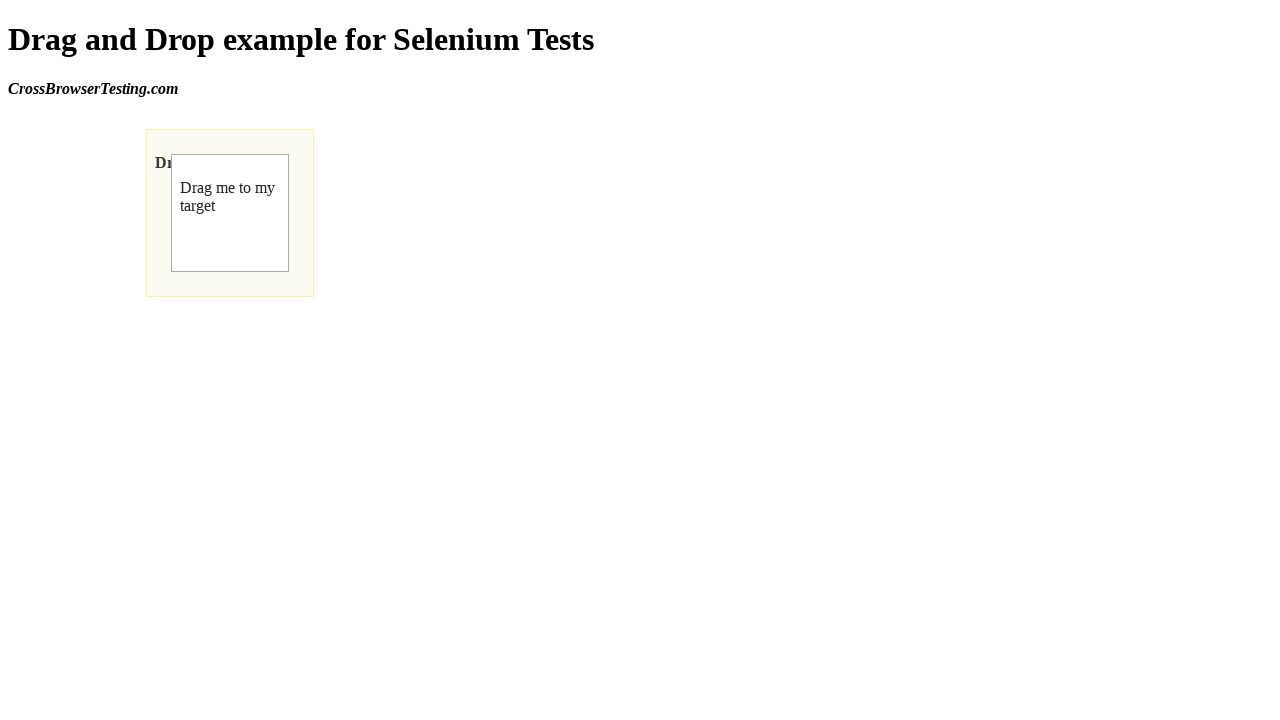